Tests navigation to the registration page by clicking the Registration link and verifying the URL changes to the registration page

Starting URL: https://qa.koel.app/

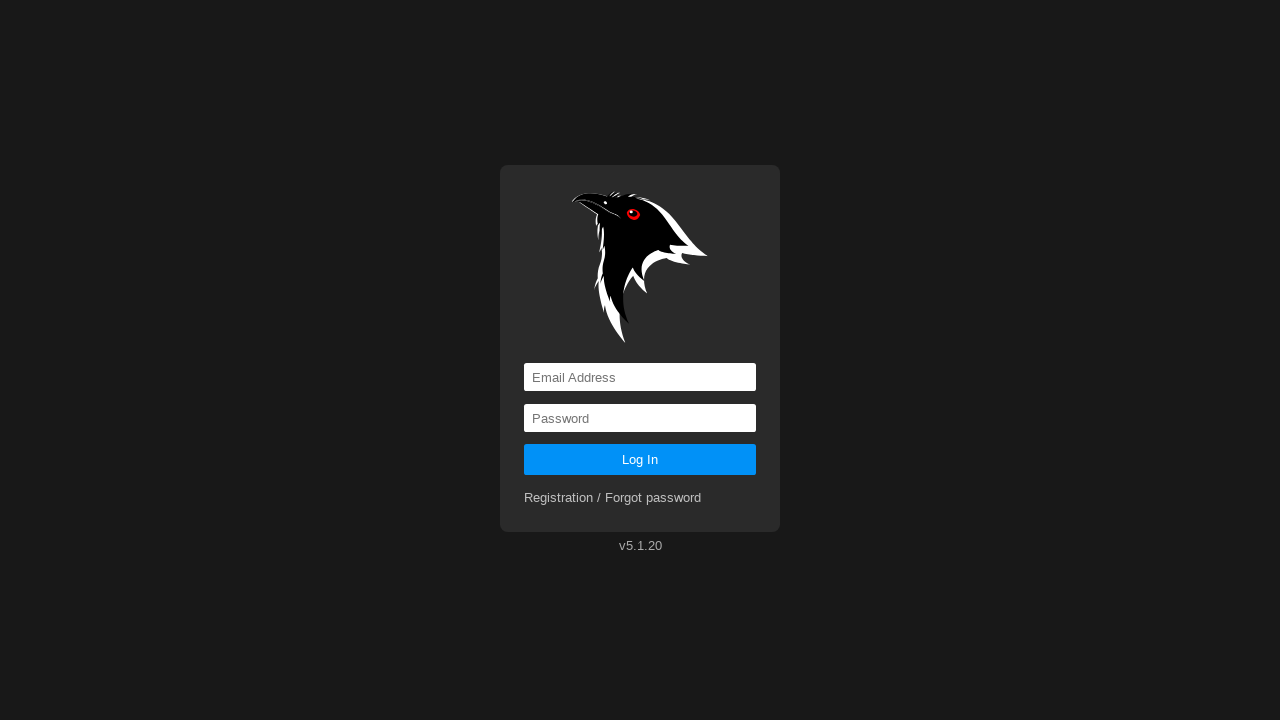

Clicked on the Registration link at (613, 498) on a:has-text('Registration')
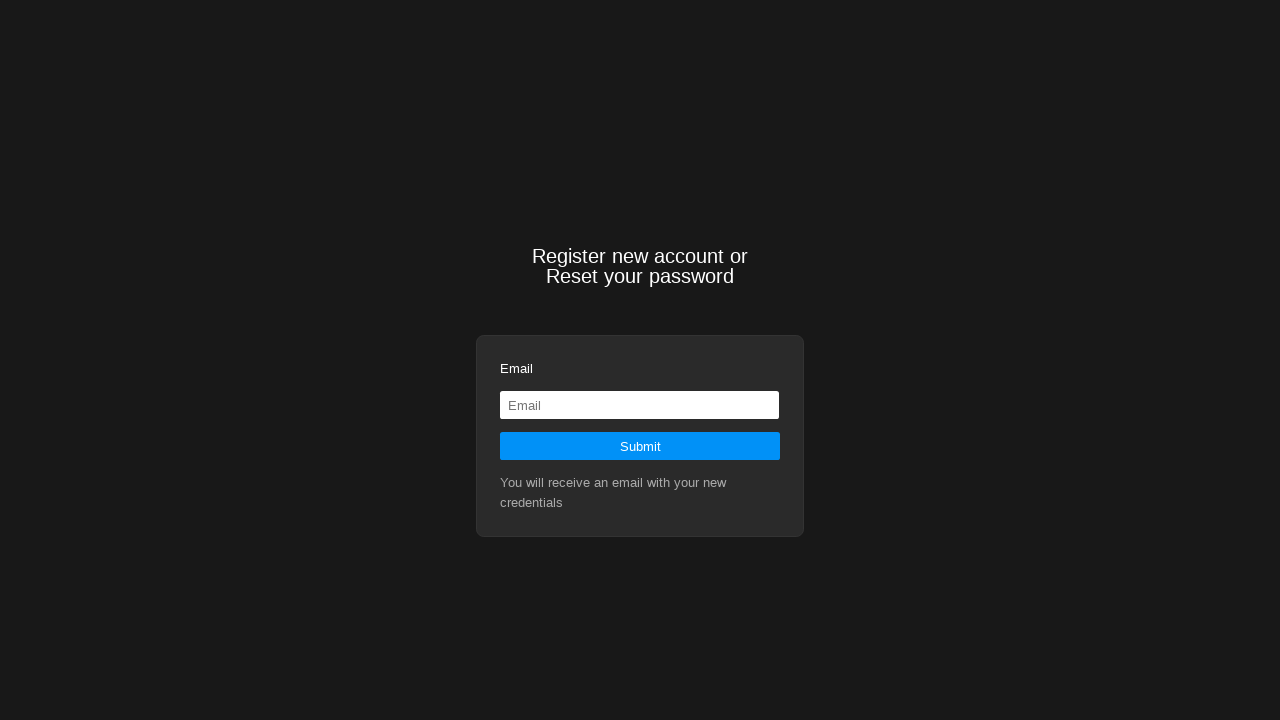

Waited for navigation to registration page URL
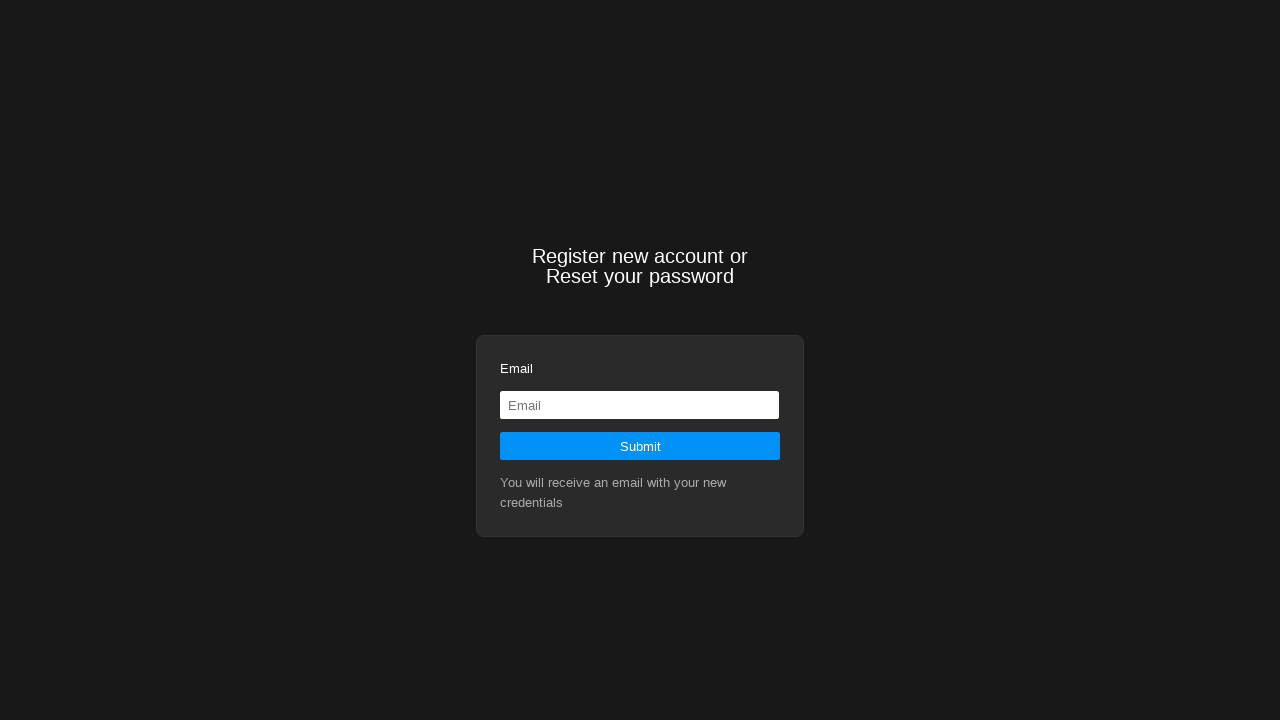

Verified that current URL is the registration page (https://qa.koel.app/registration)
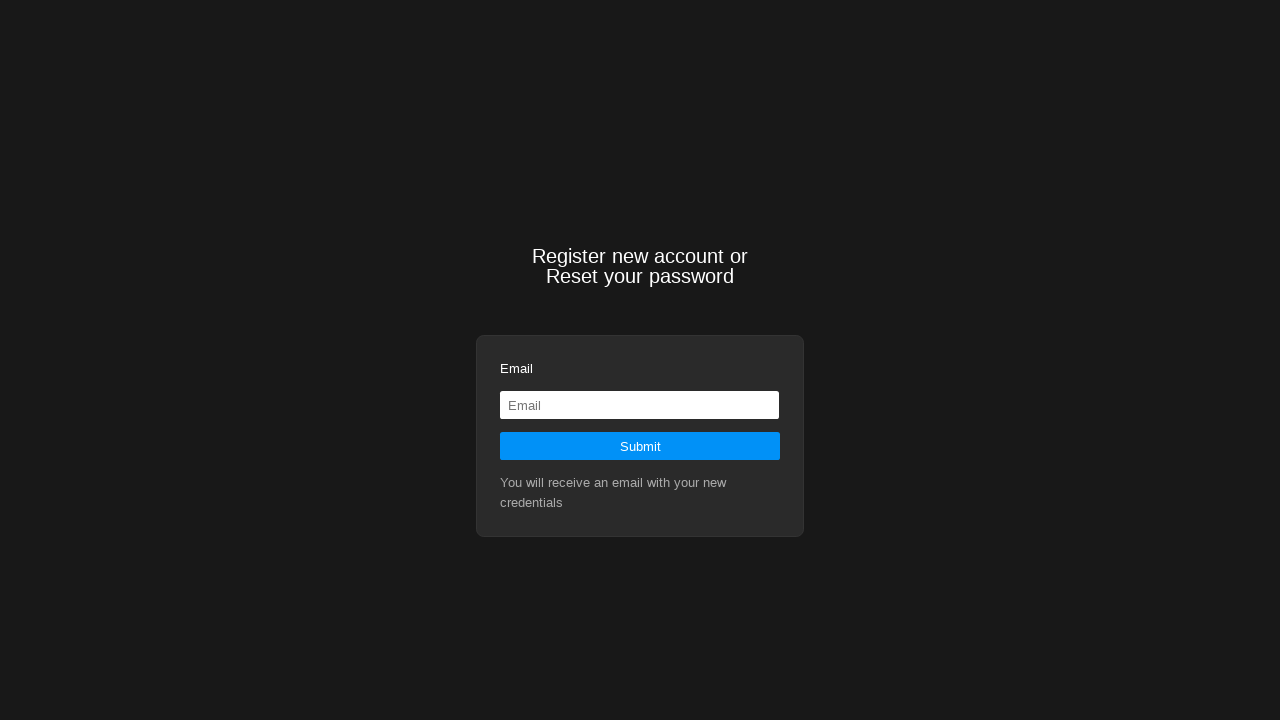

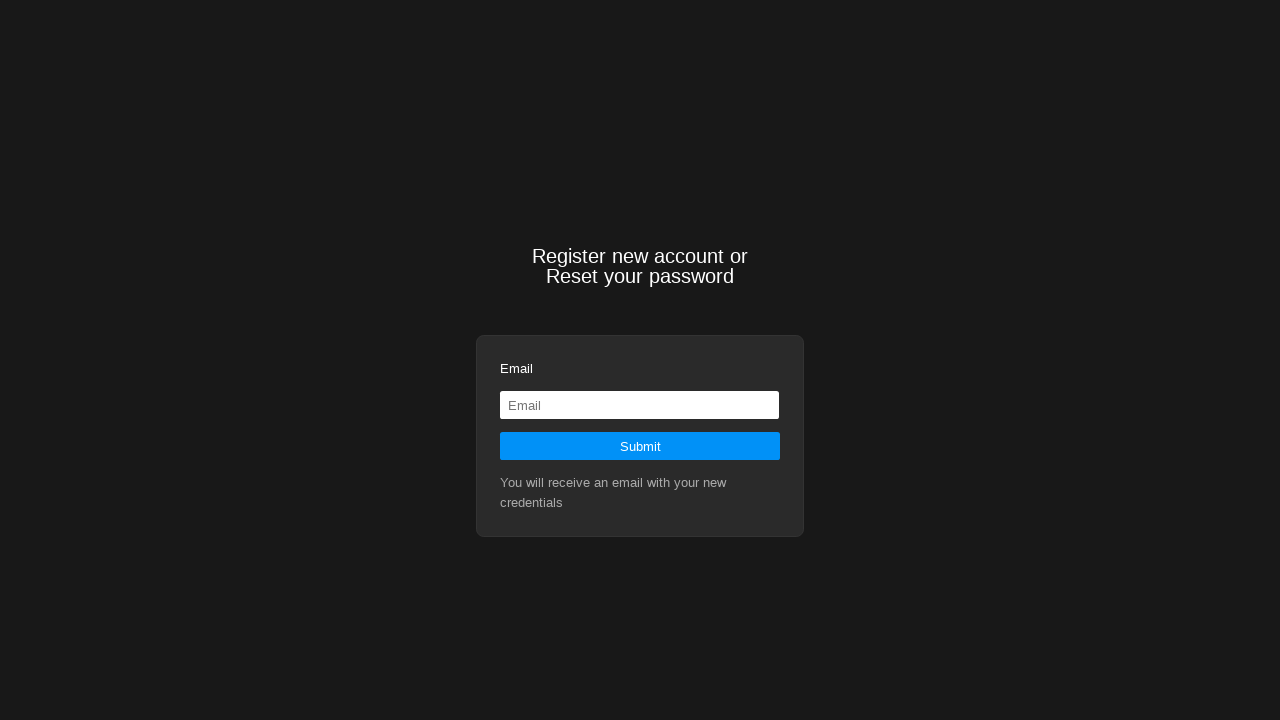